Tests slider widget by dragging the slider handle

Starting URL: https://demoqa.com/slider

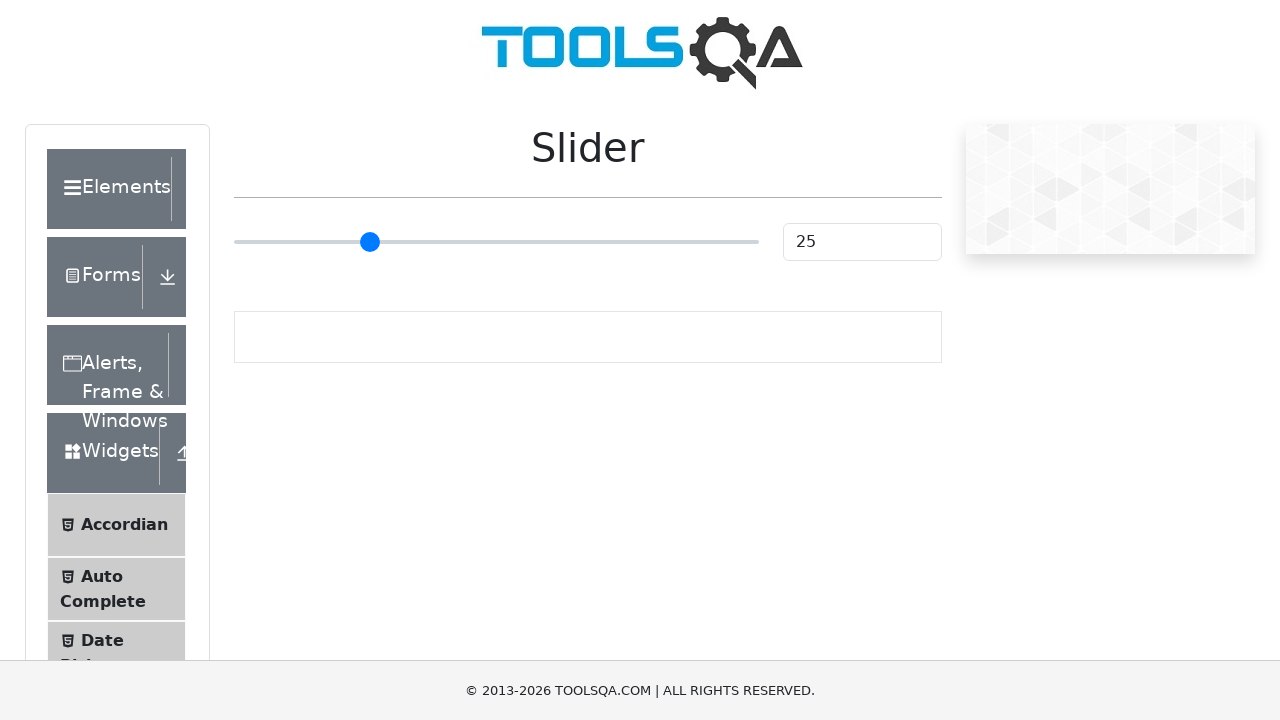

Navigated to slider widget page at https://demoqa.com/slider
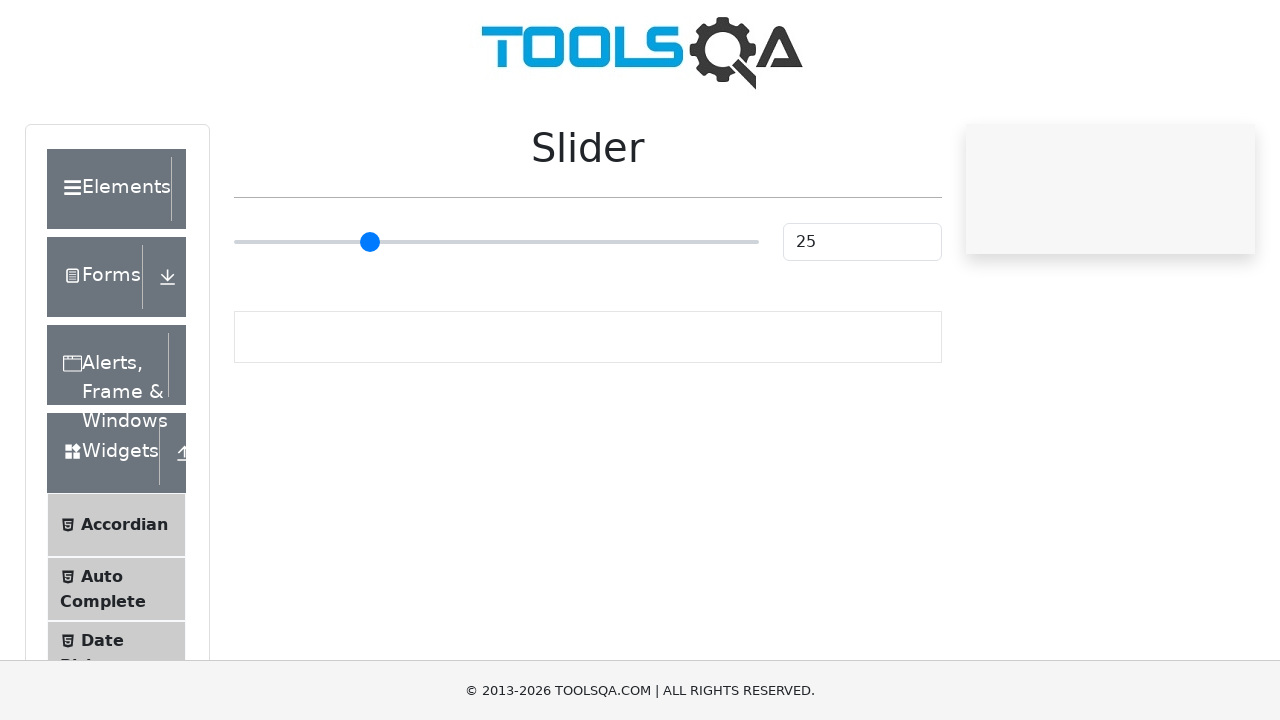

Located the slider input element
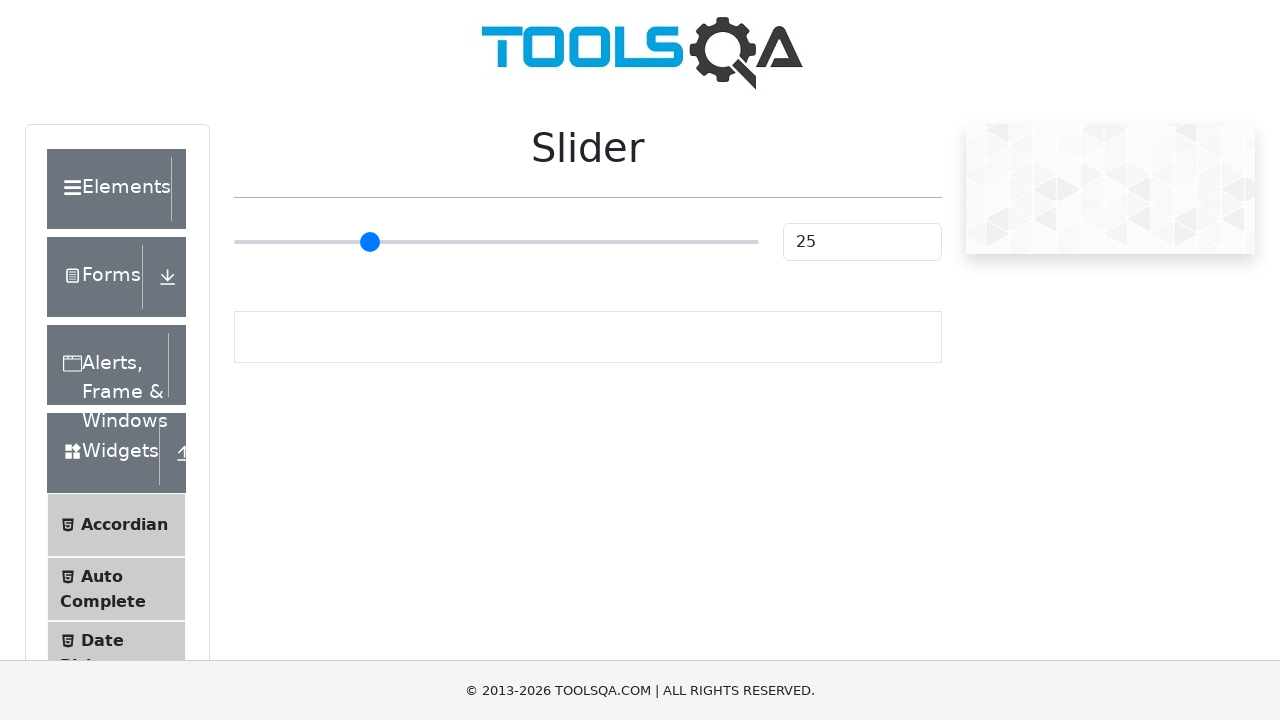

Retrieved bounding box coordinates of the slider handle
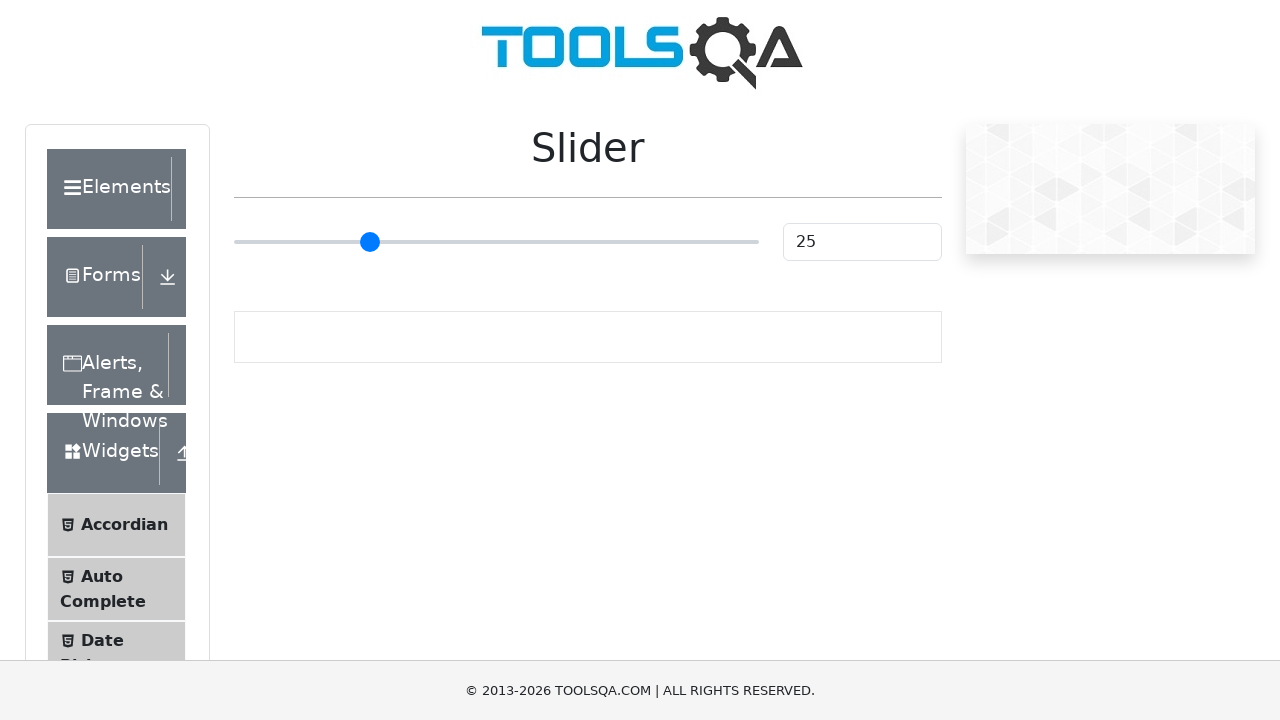

Moved mouse to center of slider handle at (496, 242)
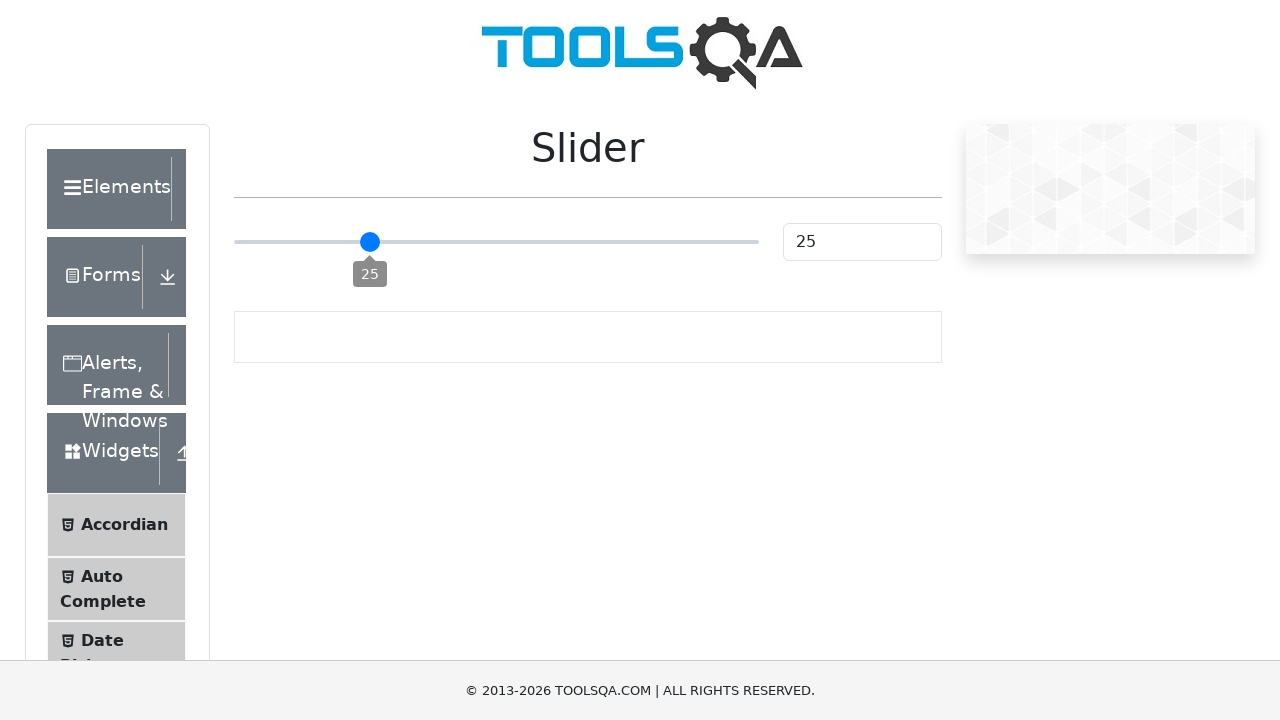

Pressed down mouse button on slider handle at (496, 242)
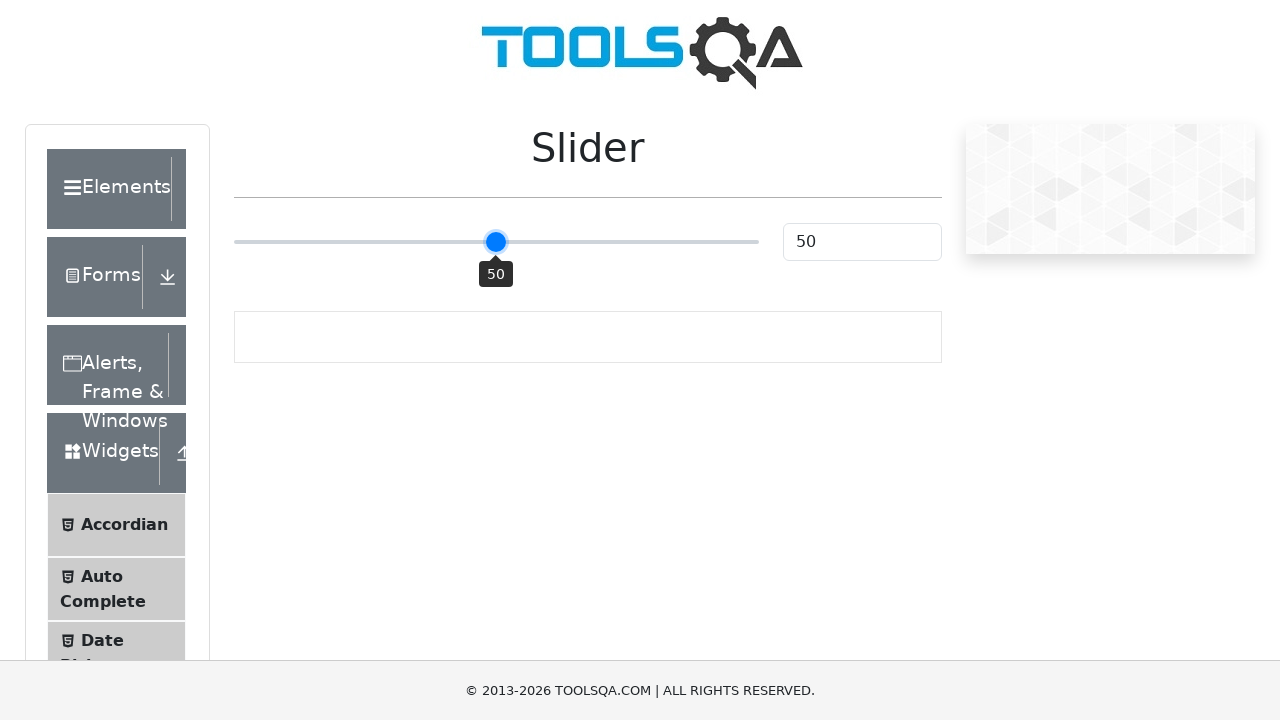

Dragged slider handle 100 pixels to the right at (596, 242)
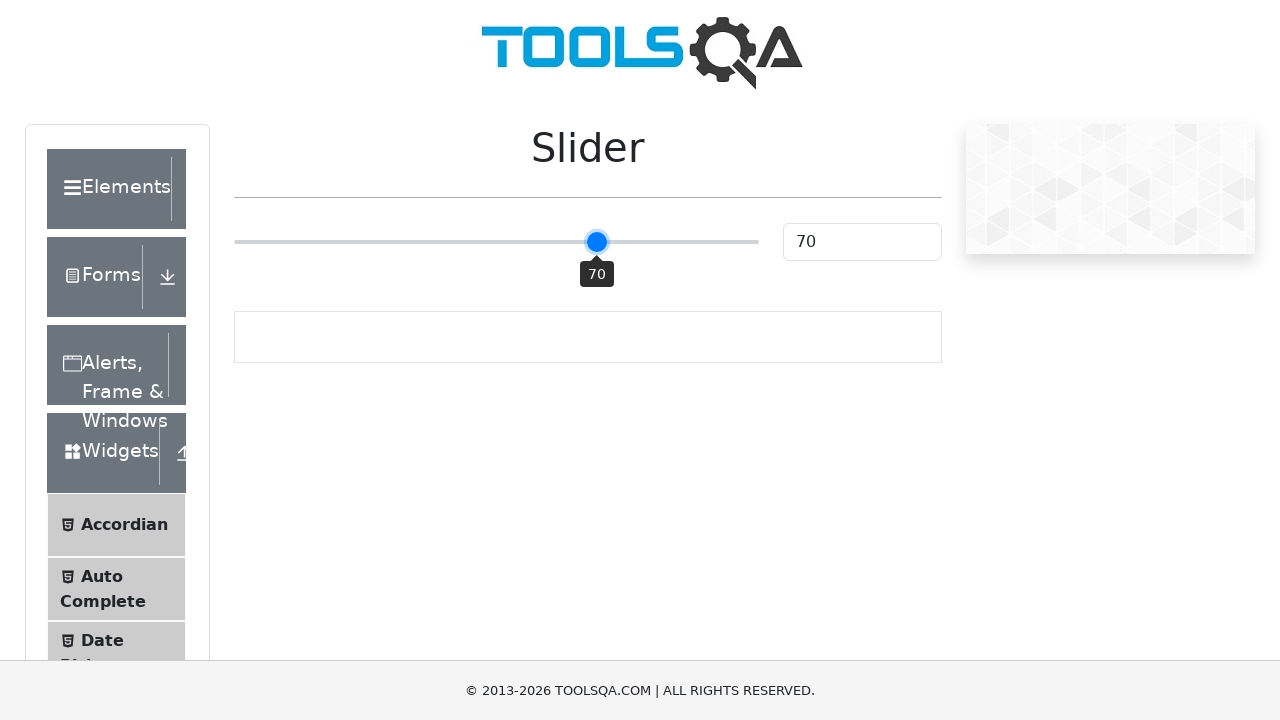

Released mouse button to complete slider drag at (596, 242)
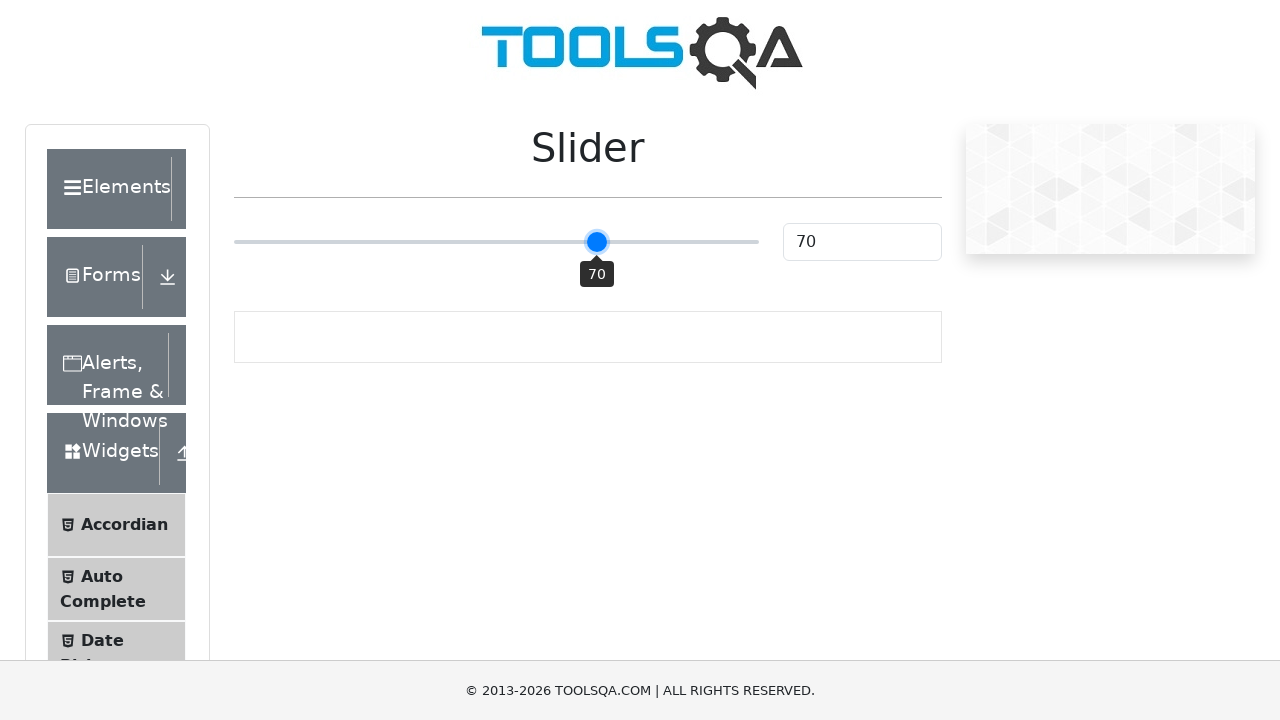

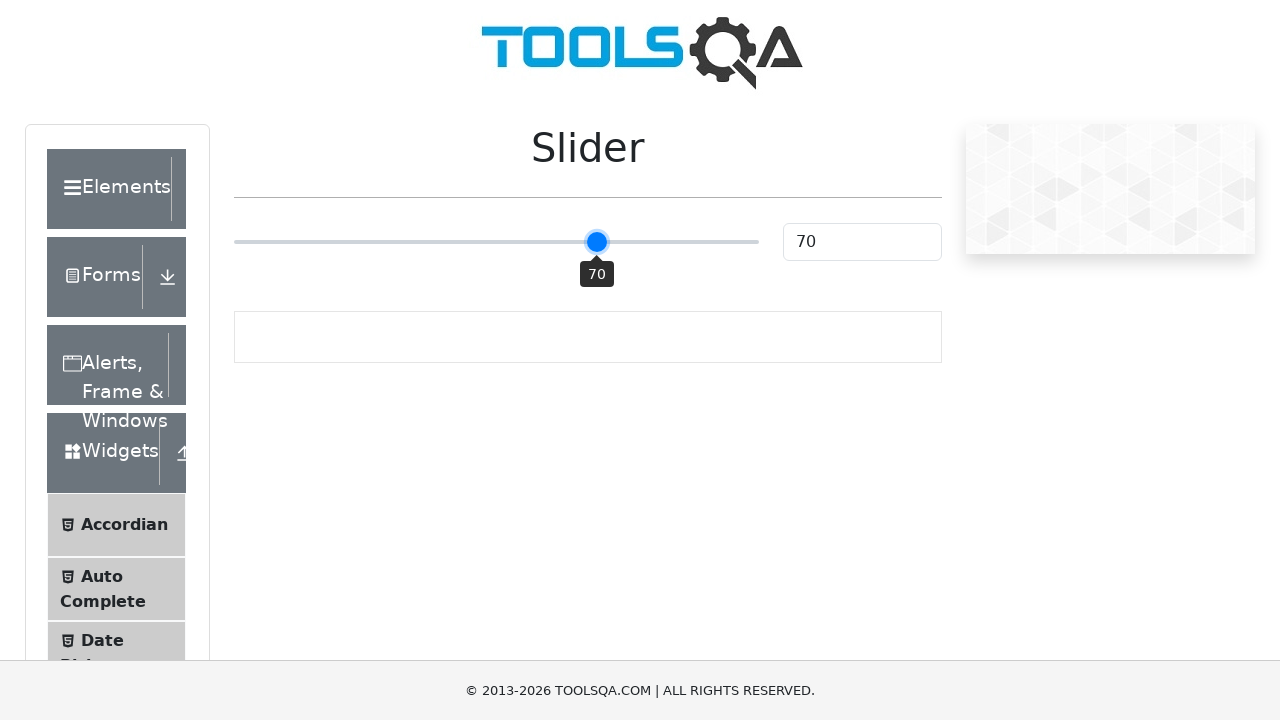